Tests a dynamic pricing page by waiting for a specific price, booking when it reaches $100, and solving a math captcha

Starting URL: http://suninjuly.github.io/explicit_wait2.html

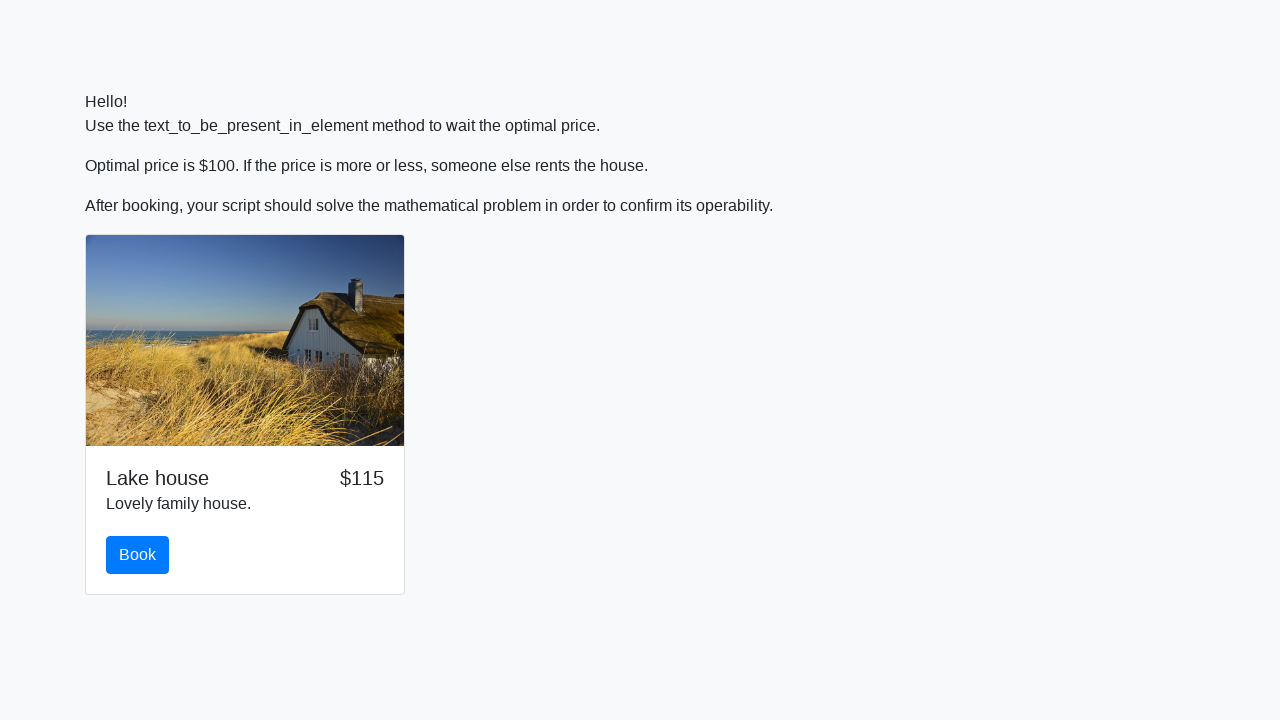

Waited for price to reach $100
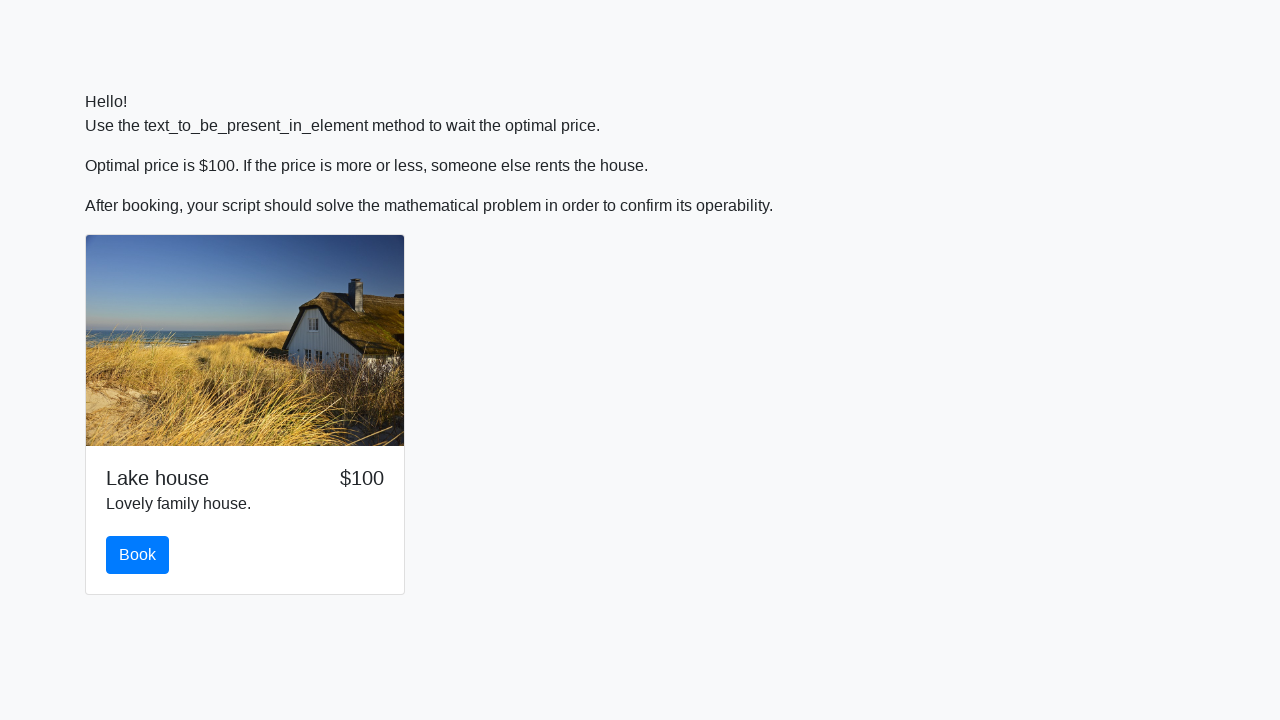

Clicked the book button at (138, 555) on #book
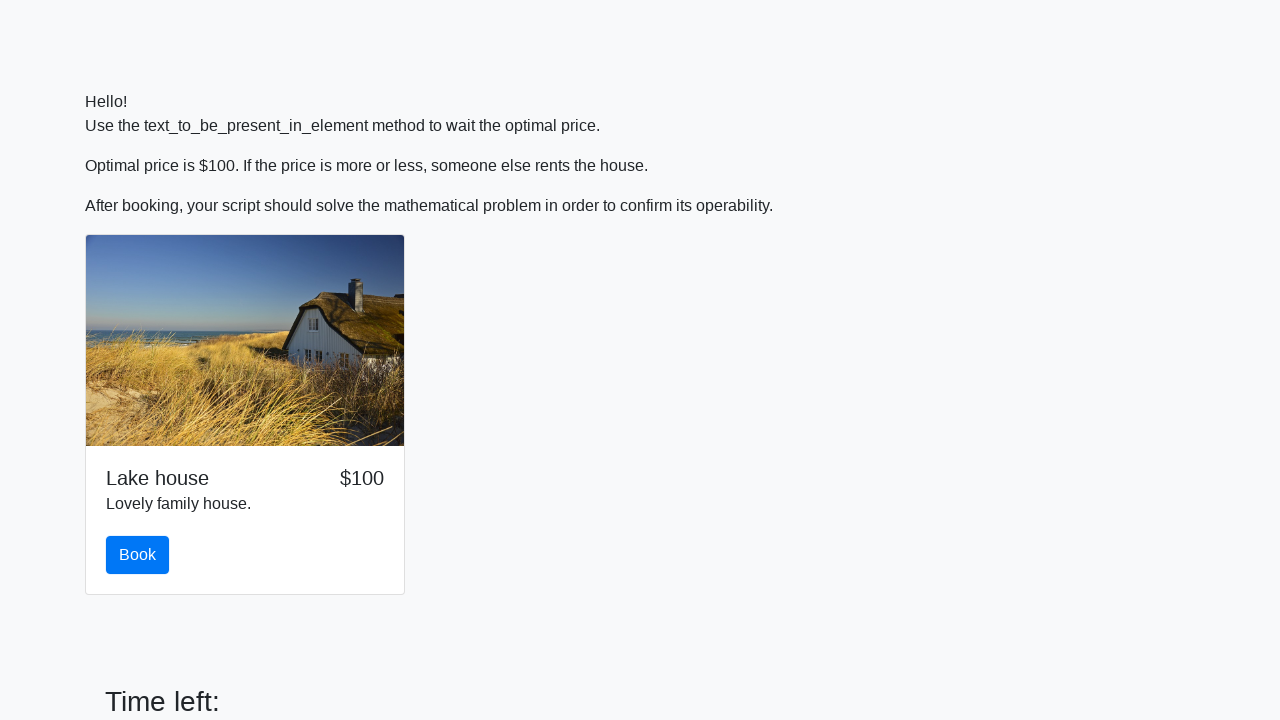

Retrieved value for calculation: 498
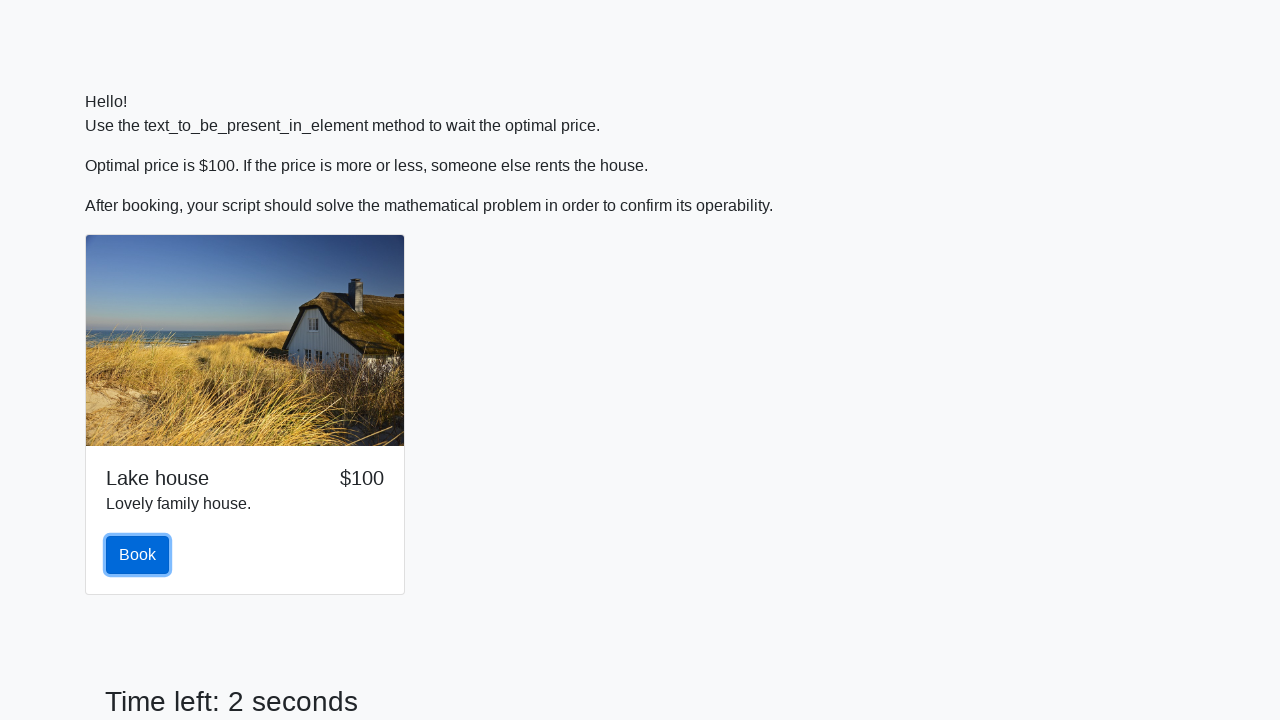

Calculated math captcha answer: 2.483248903529524
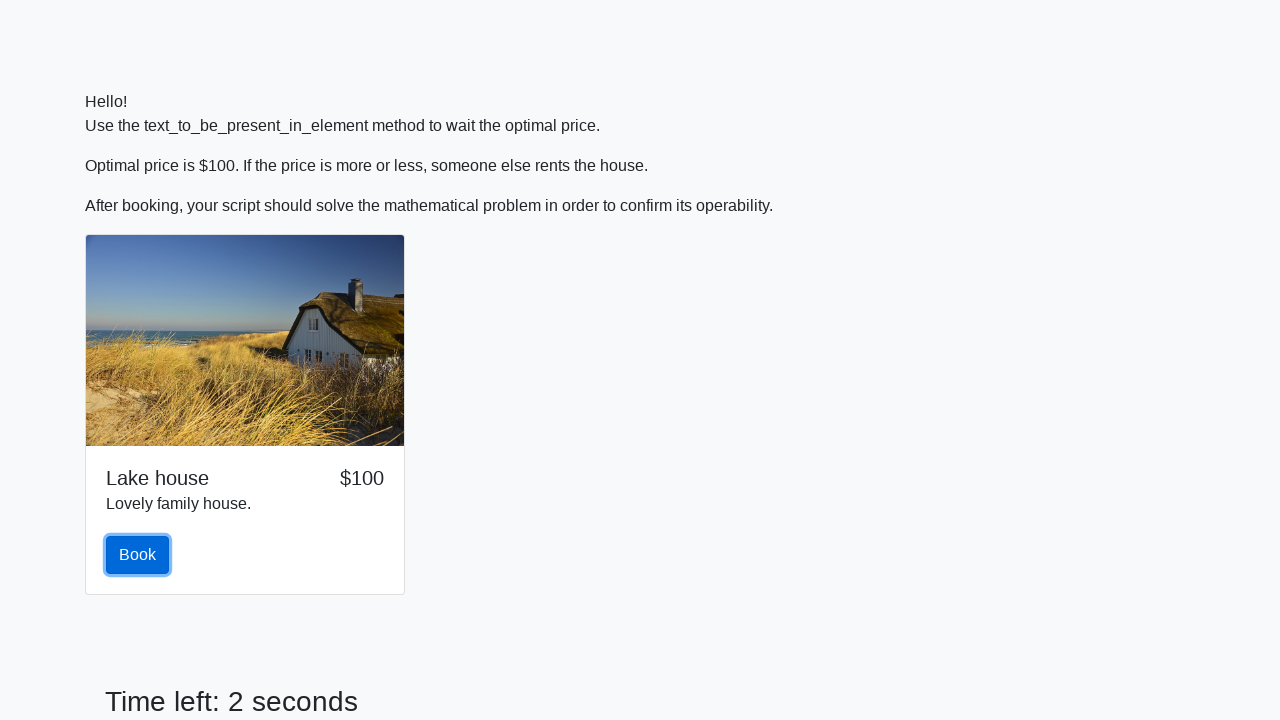

Filled in the captcha answer on #answer
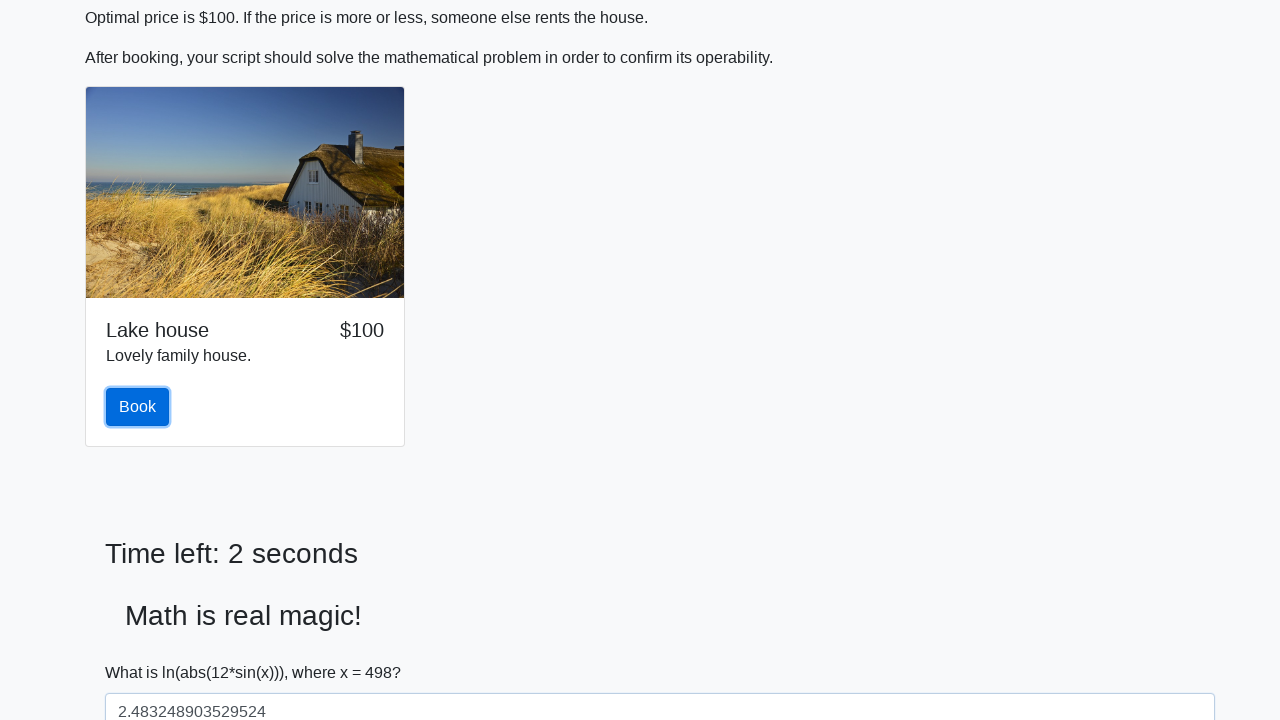

Clicked the solve button at (143, 651) on #solve
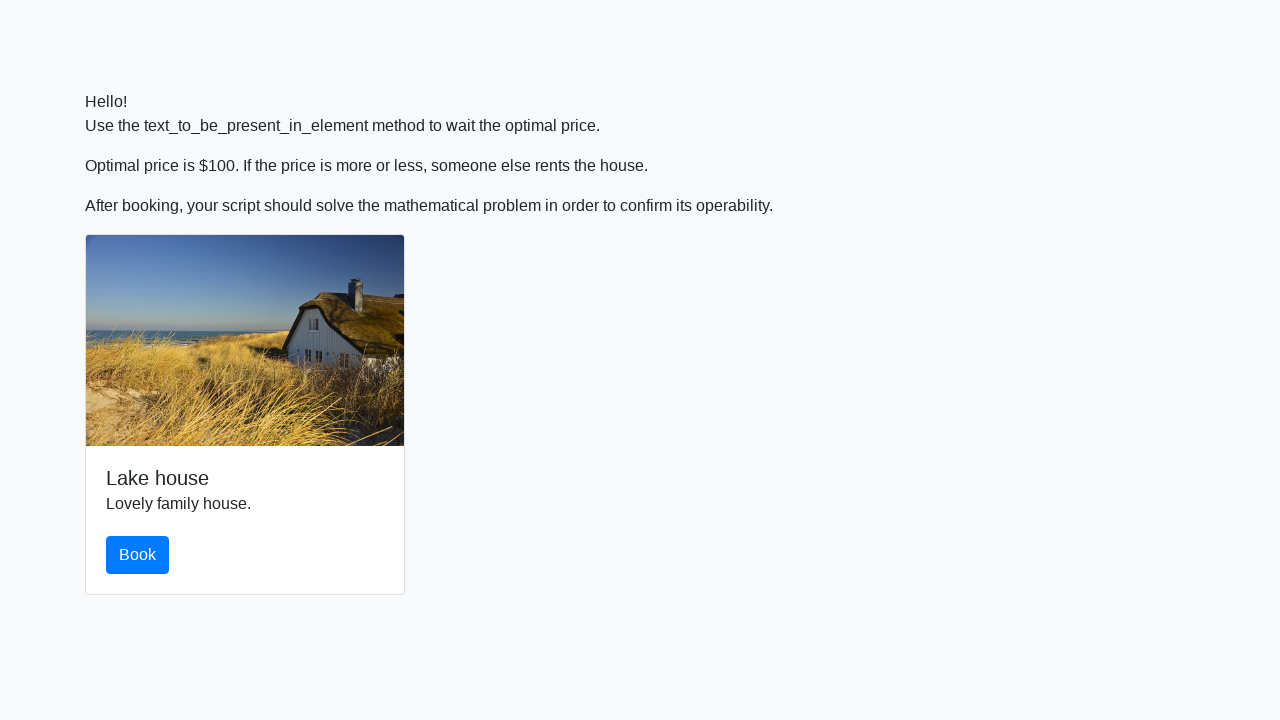

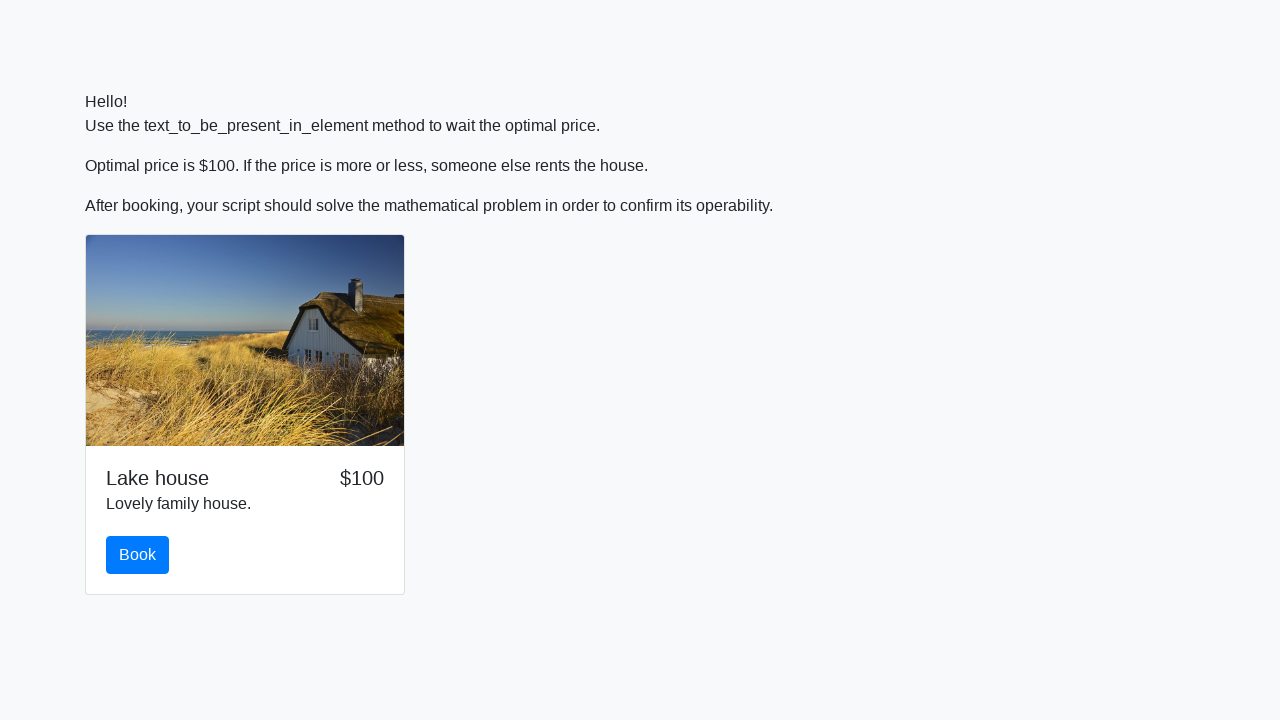